Tests flight search functionality on BlazeDemo by selecting departure and destination cities, finding flights, and verifying flight results are displayed

Starting URL: https://blazedemo.com/

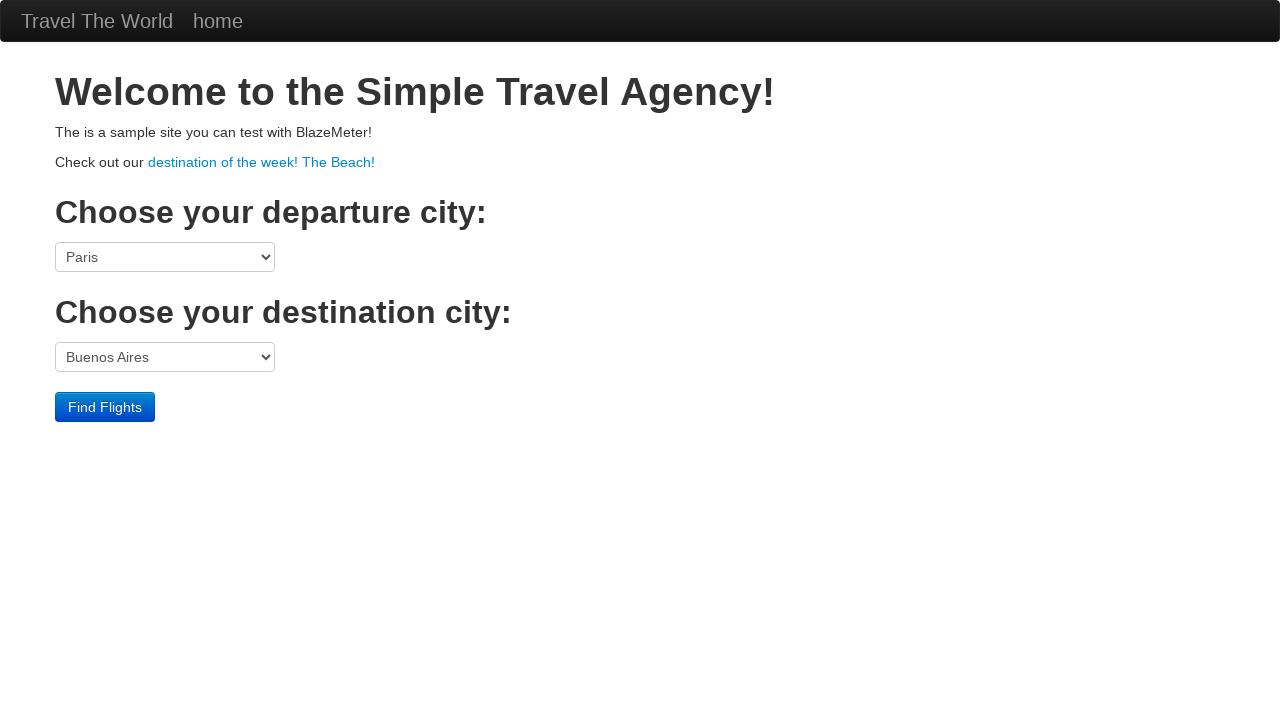

Selected 'San Diego' as departure city on select[name='fromPort']
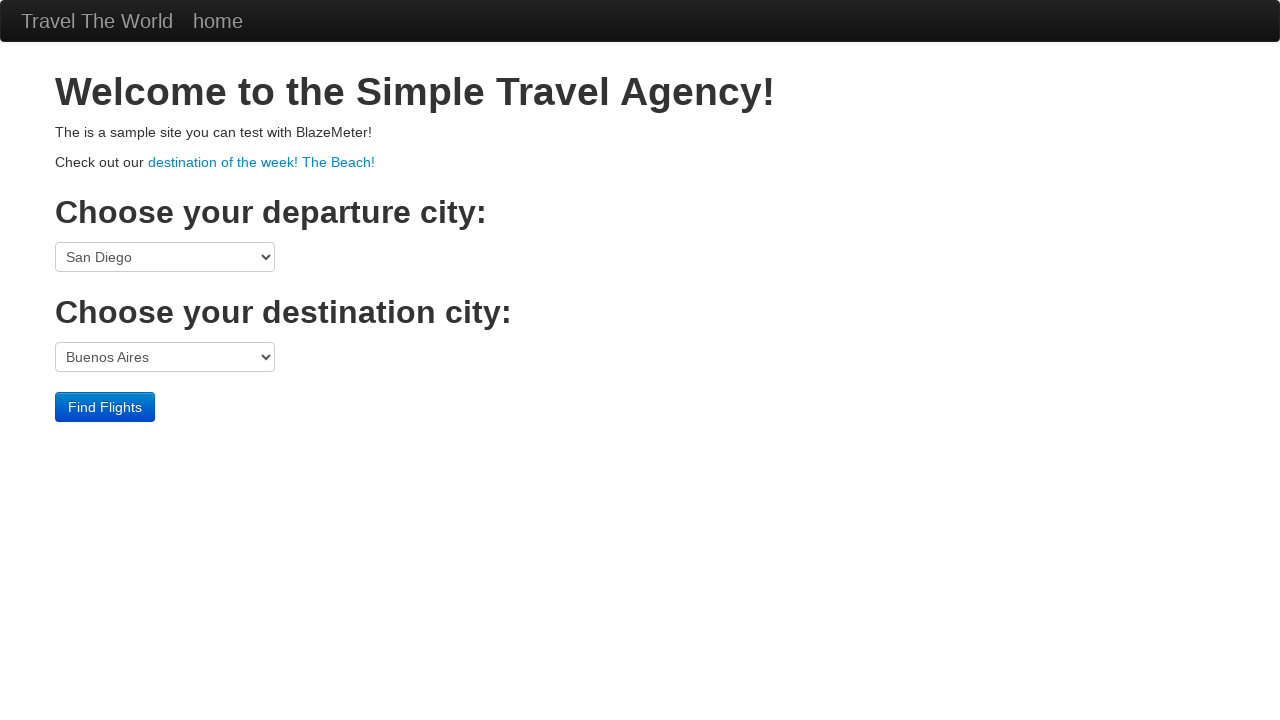

Selected 'New York' as destination city on select[name='toPort']
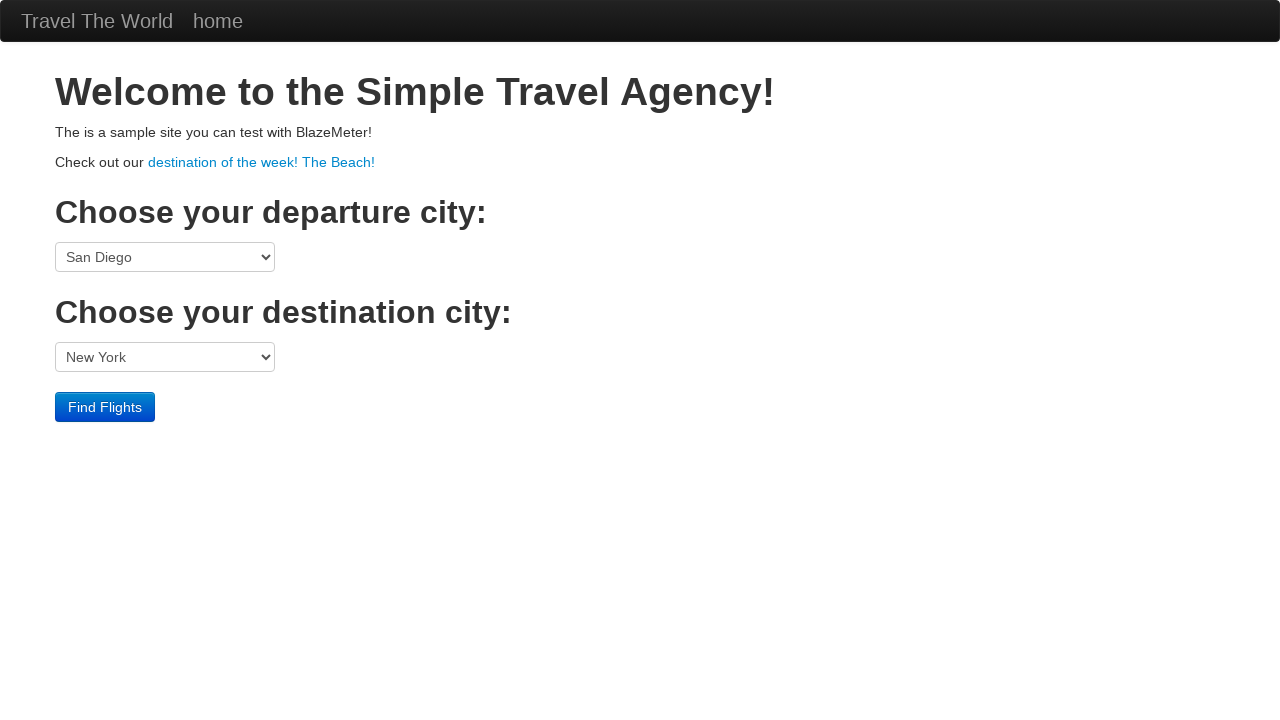

Clicked 'Find Flights' button to search for flights at (105, 407) on input[value='Find Flights']
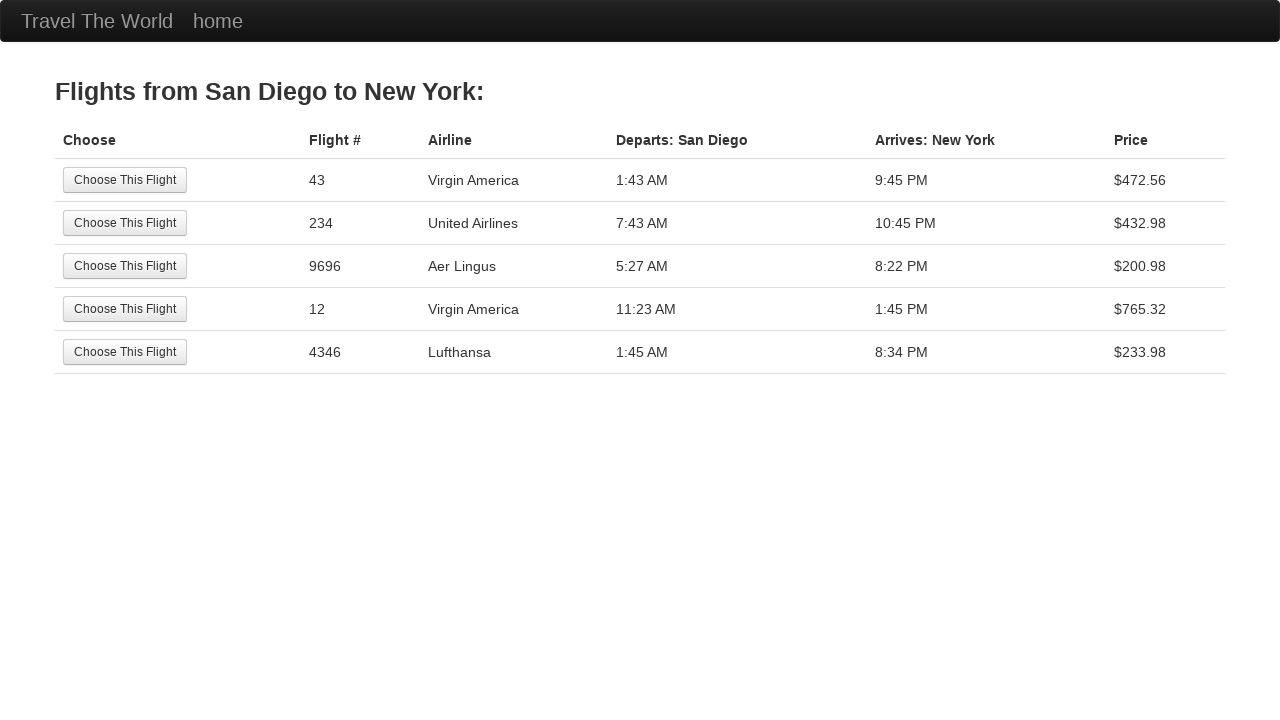

Flight results table loaded successfully
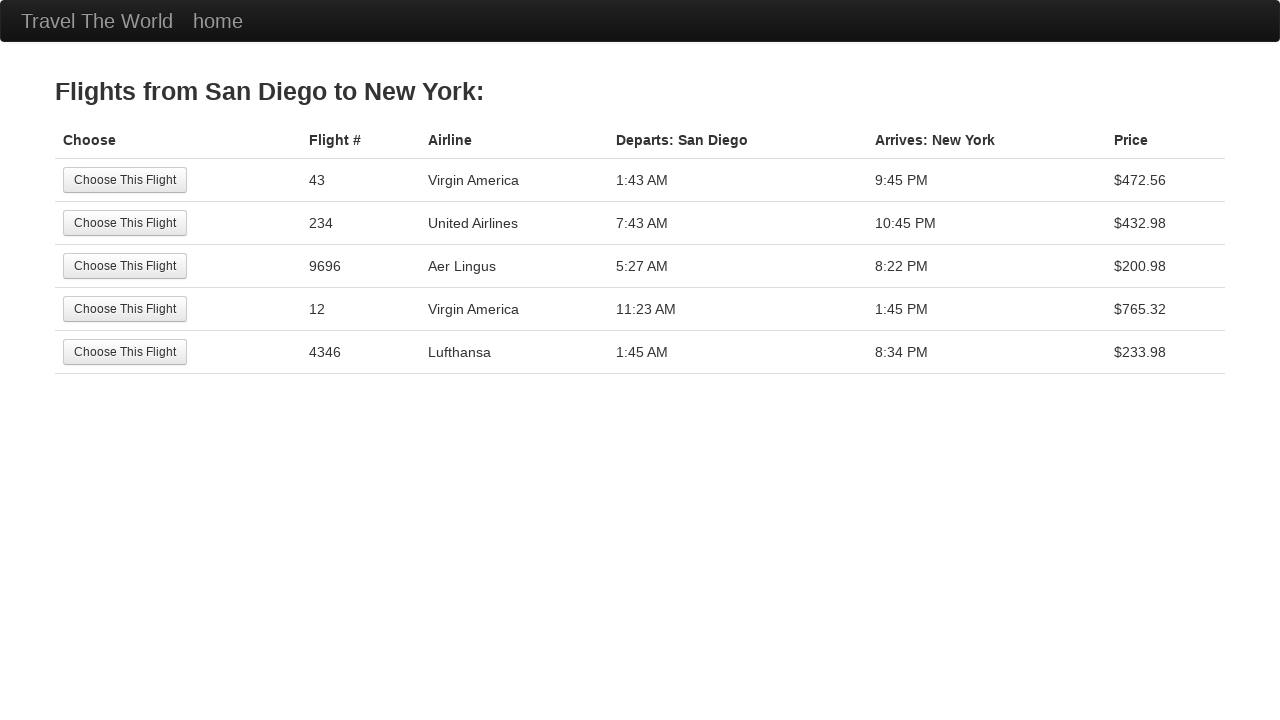

Verified flight results displayed with 5 flights found
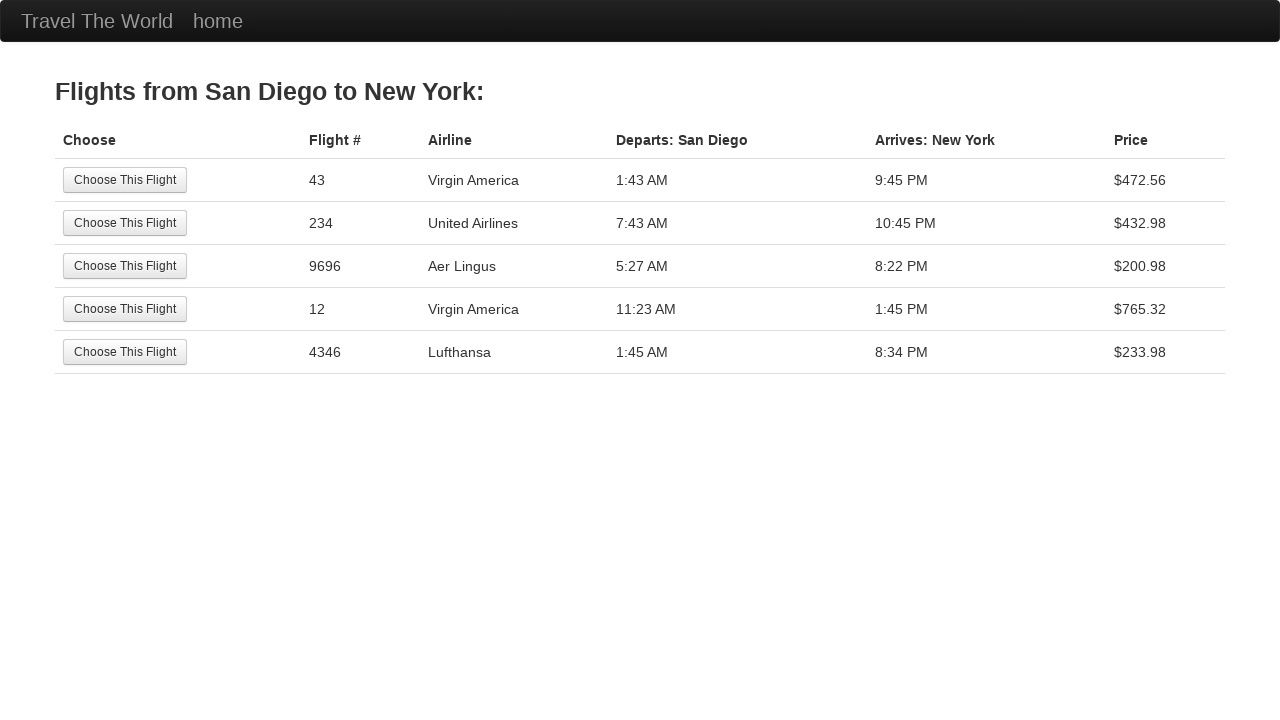

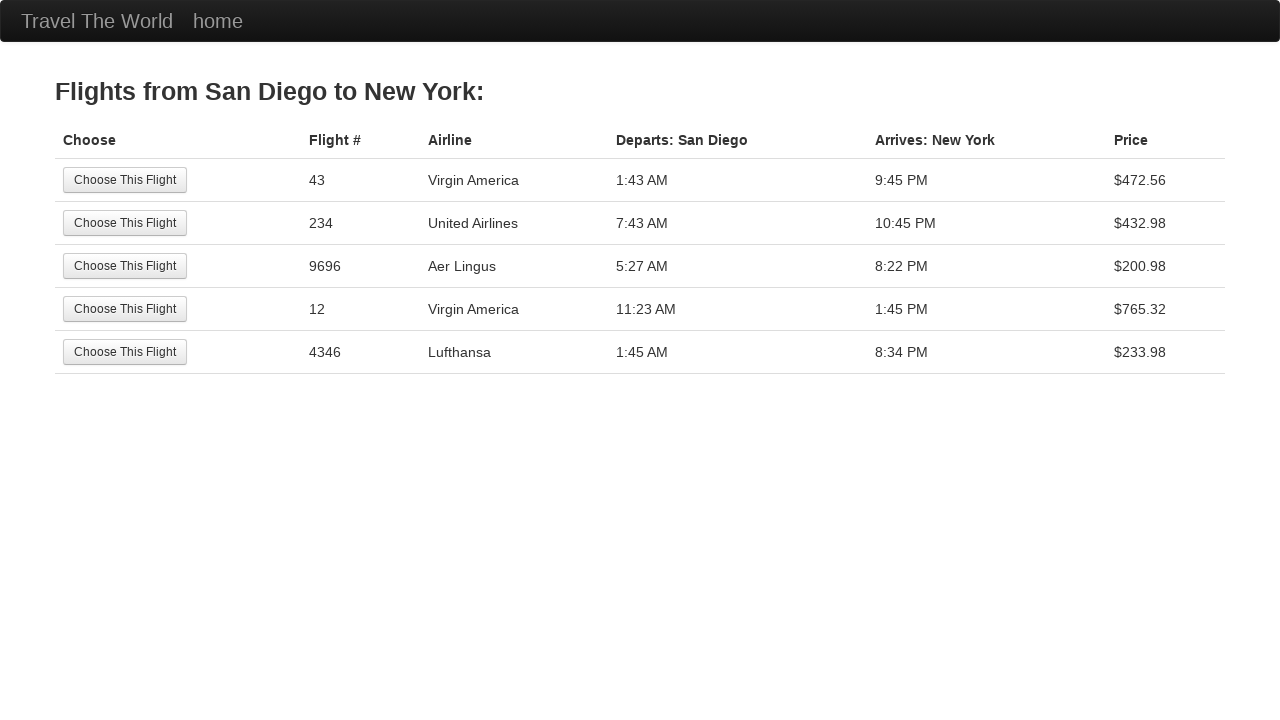